Tests drag-and-drop functionality on the jQuery UI demo page by switching to an iframe and dragging an element onto a drop target.

Starting URL: https://jqueryui.com/droppable/

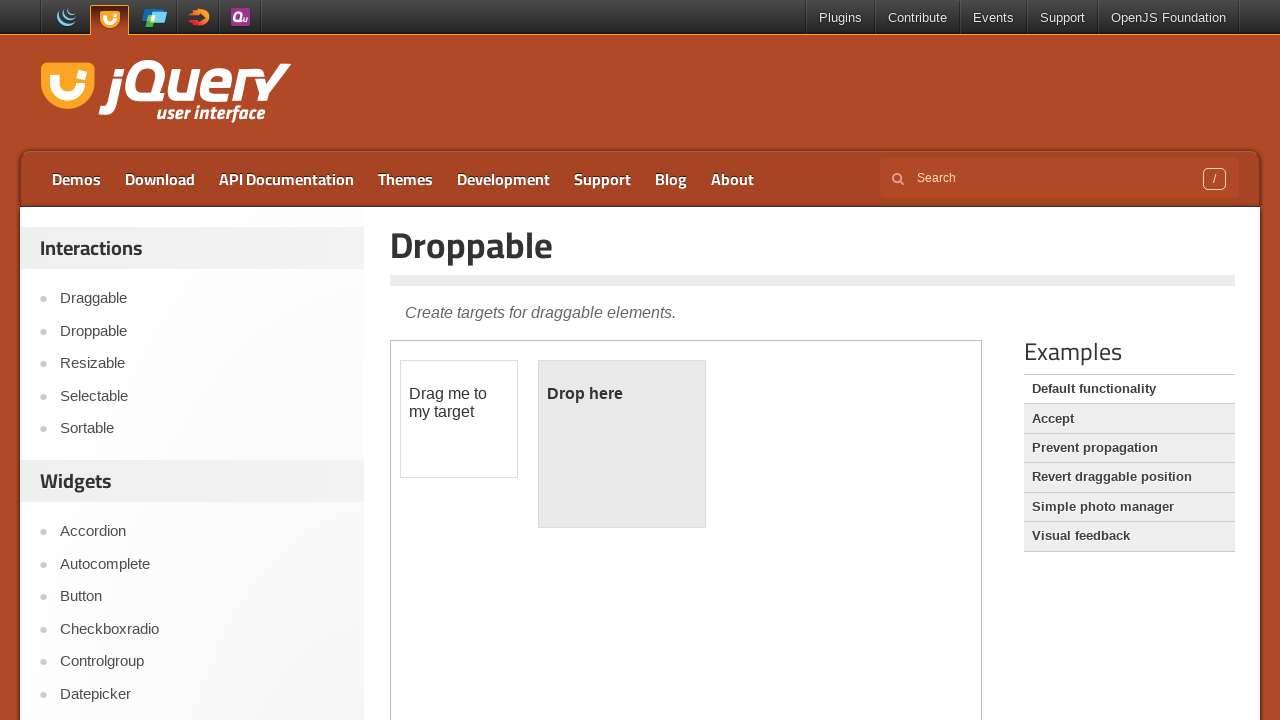

Navigated to jQuery UI droppable demo page
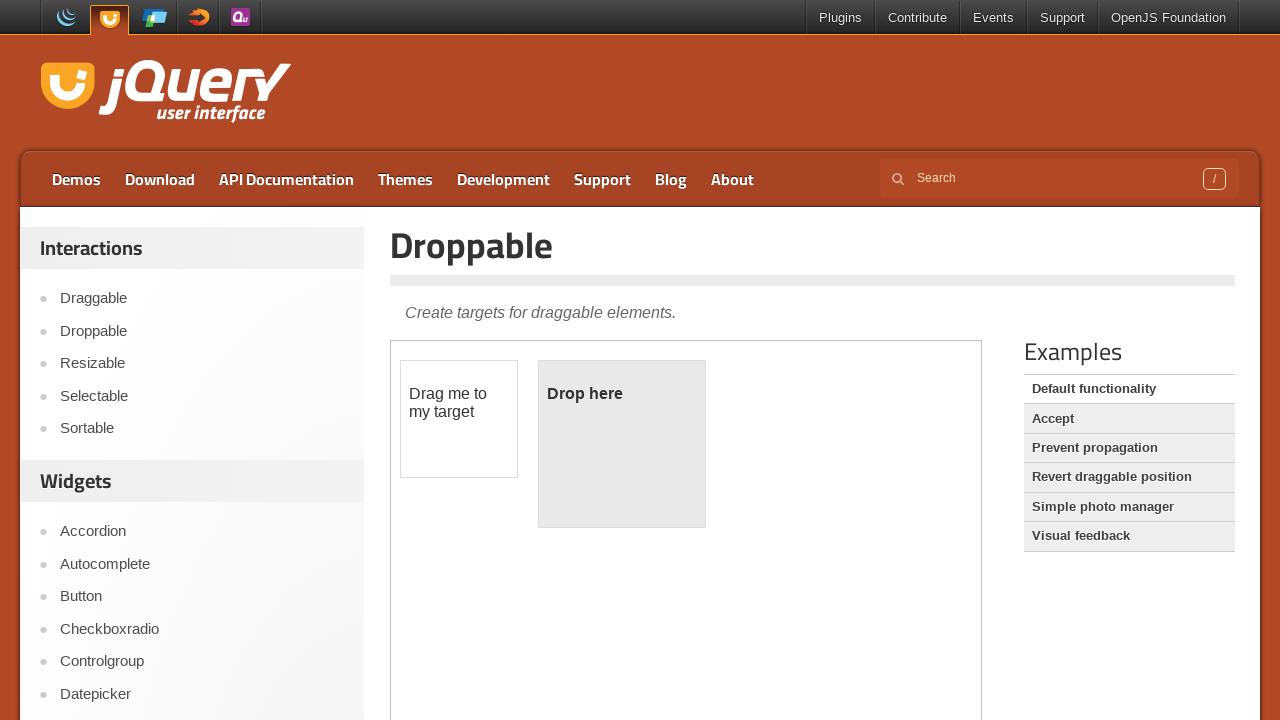

Located demo iframe
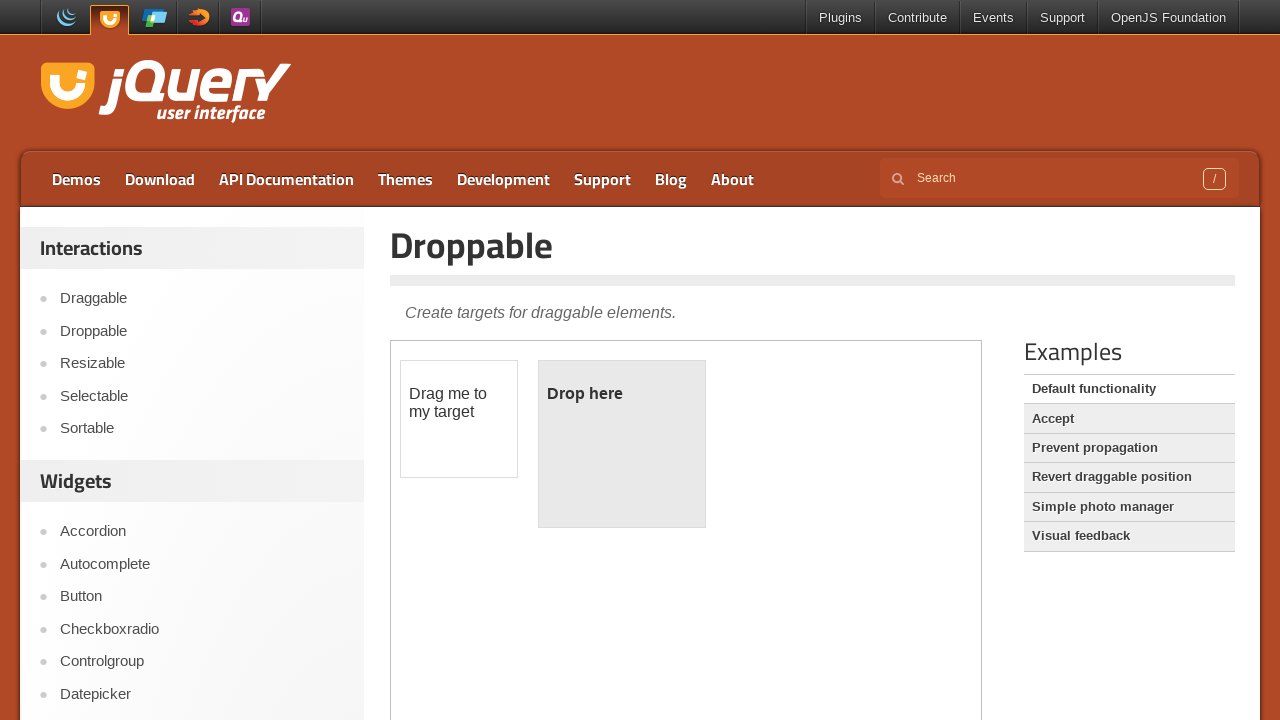

Clicked on draggable element at (459, 419) on iframe.demo-frame >> internal:control=enter-frame >> #draggable
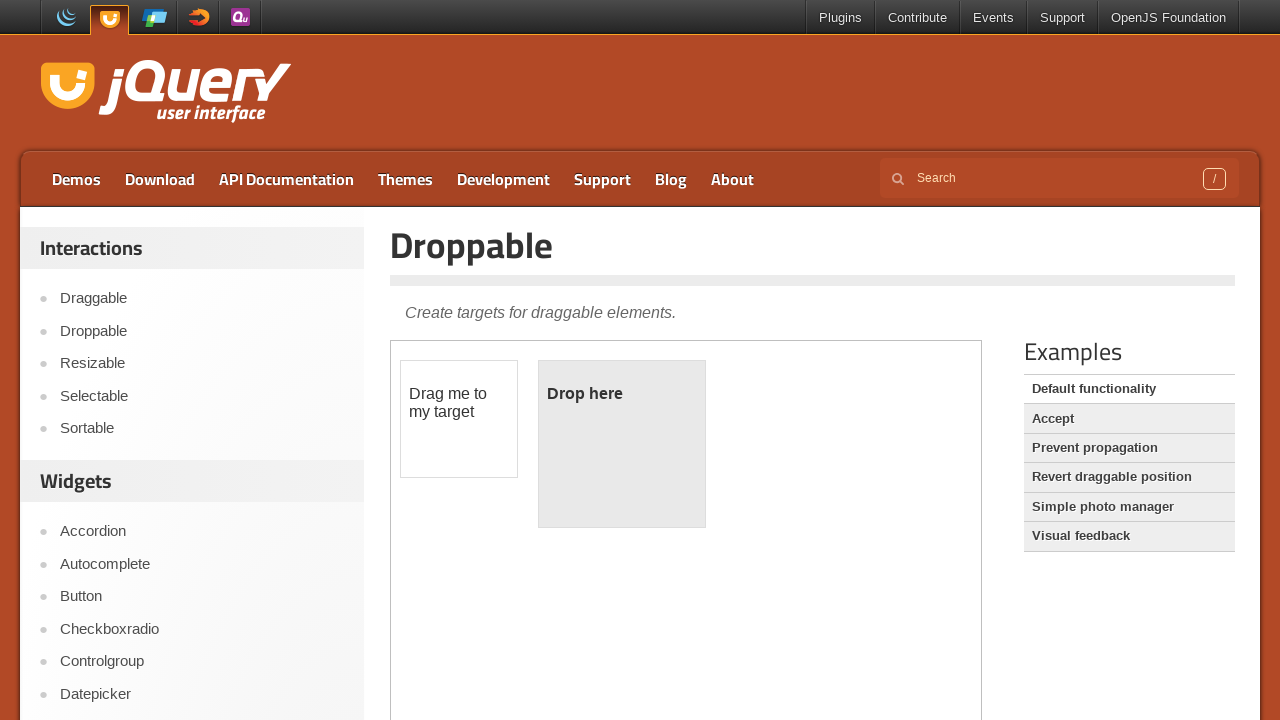

Located source and target elements for drag and drop
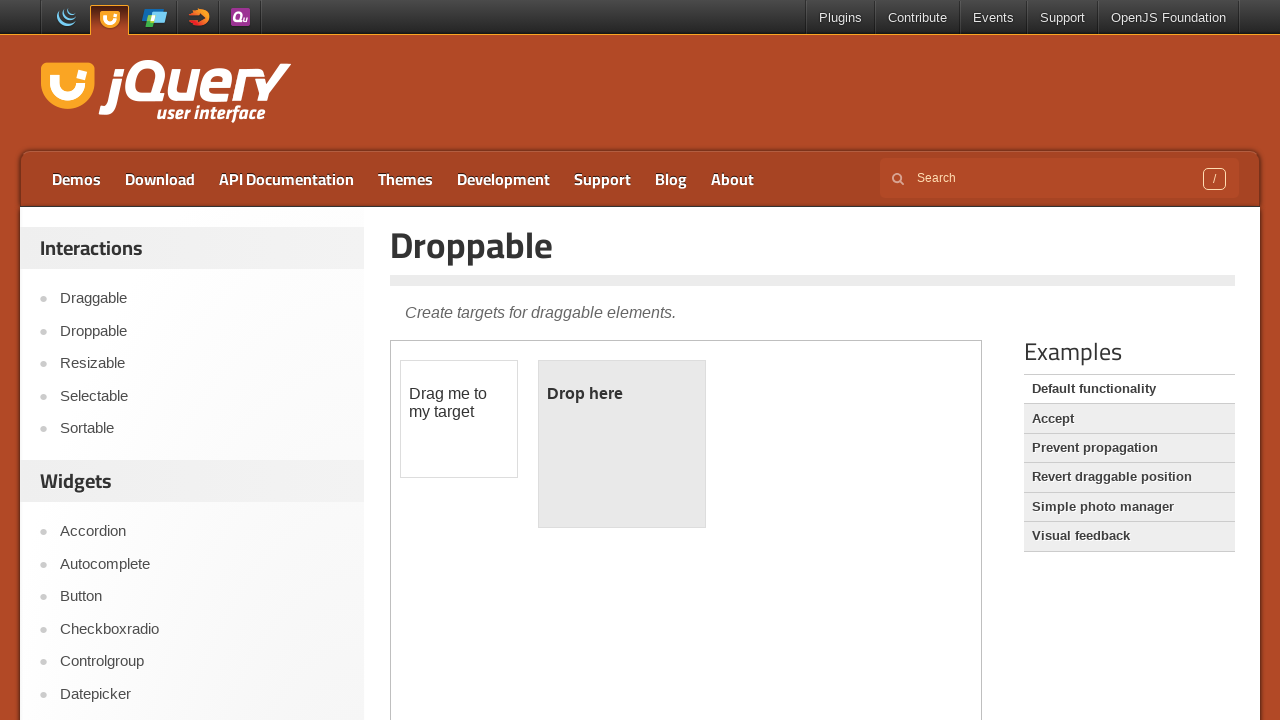

Dragged element onto drop target at (622, 444)
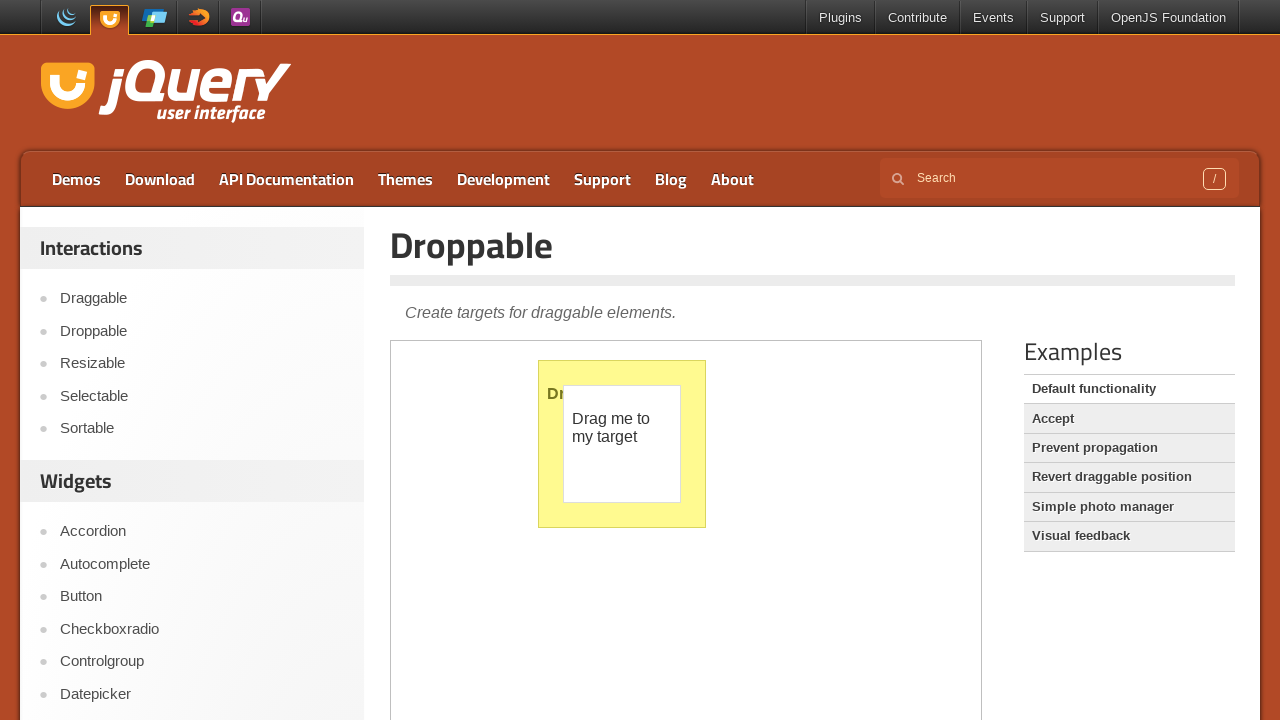

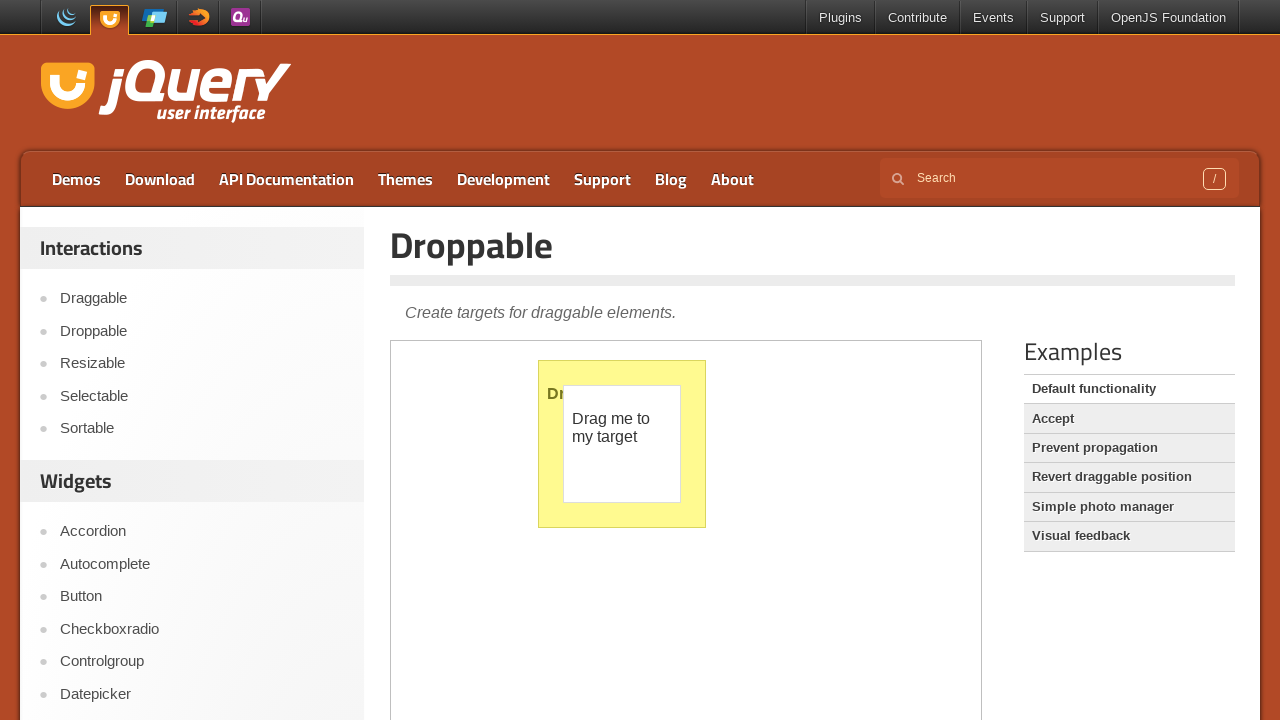